Tests the report generation form on a Peruvian electricity distribution service website by selecting a report type, choosing a company, entering date ranges, and clicking the download/generate button.

Starting URL: https://servicios.distriluz.com.pe/OsinergAnexo17/ReporteAnexo17.aspx

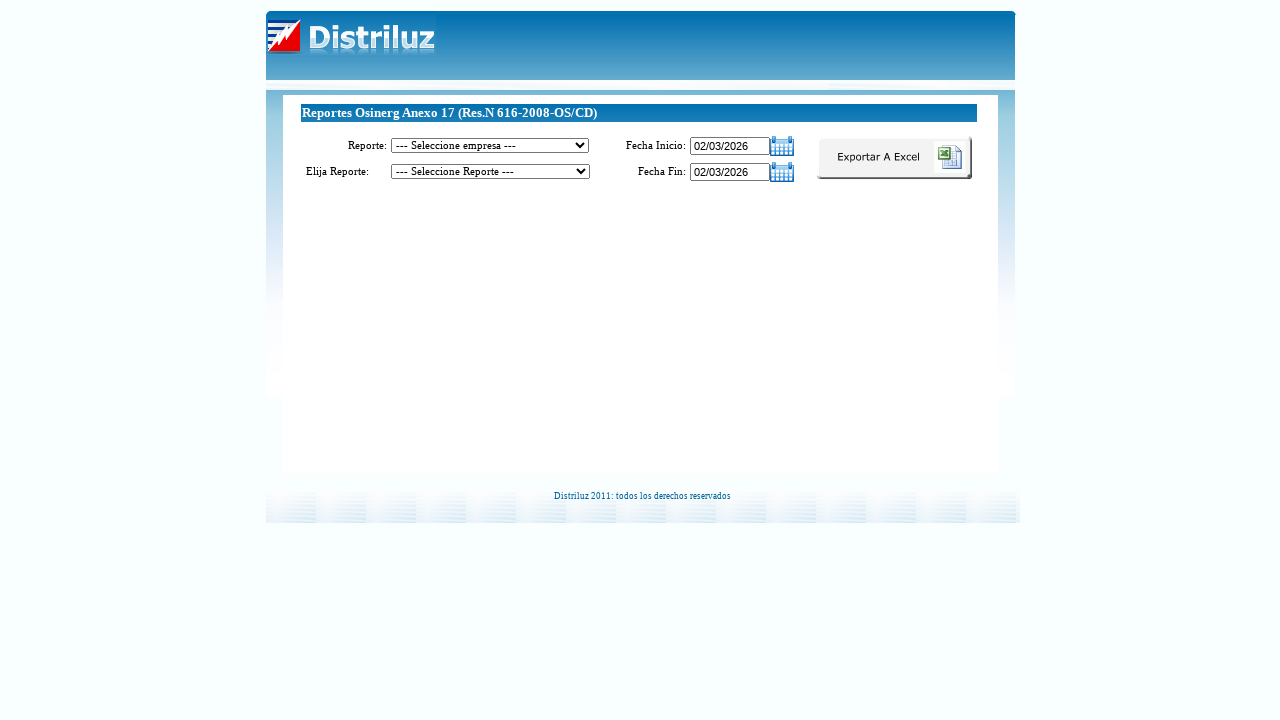

Waited for report type dropdown to load
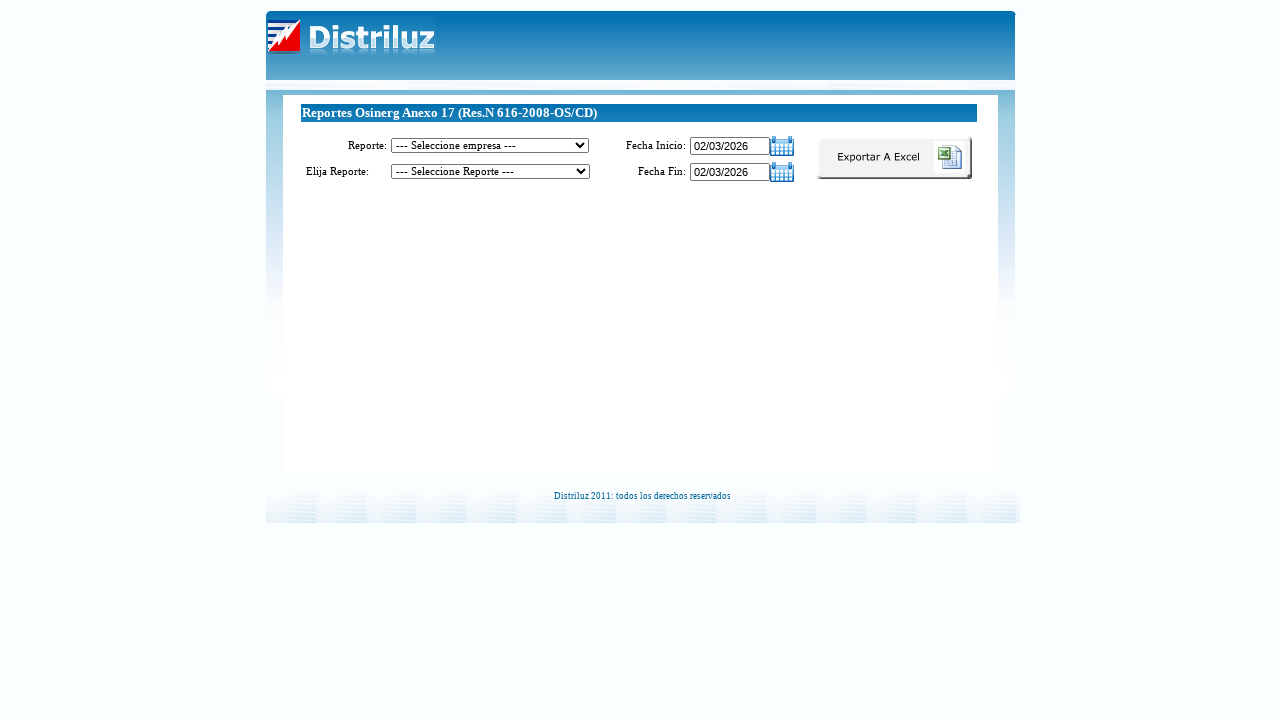

Selected report type with value 16 (Anexo 17) on #cboReporte
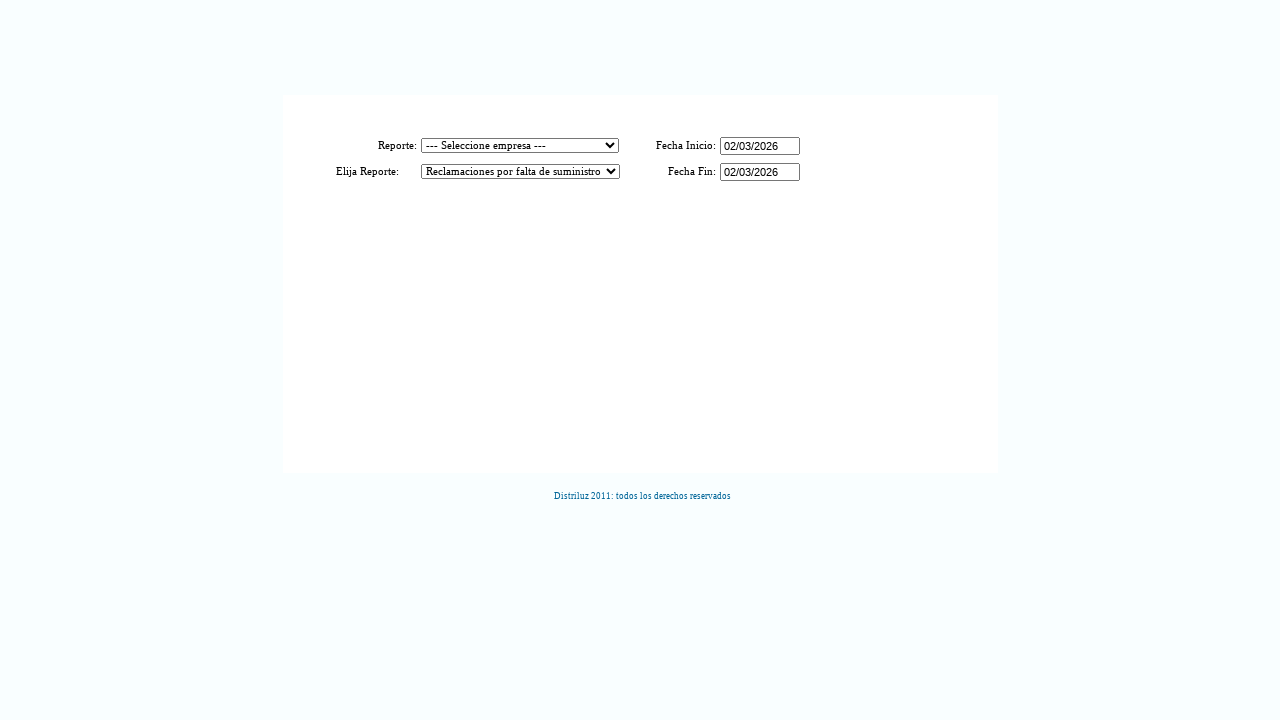

Waited 1 second for form to update after report type selection
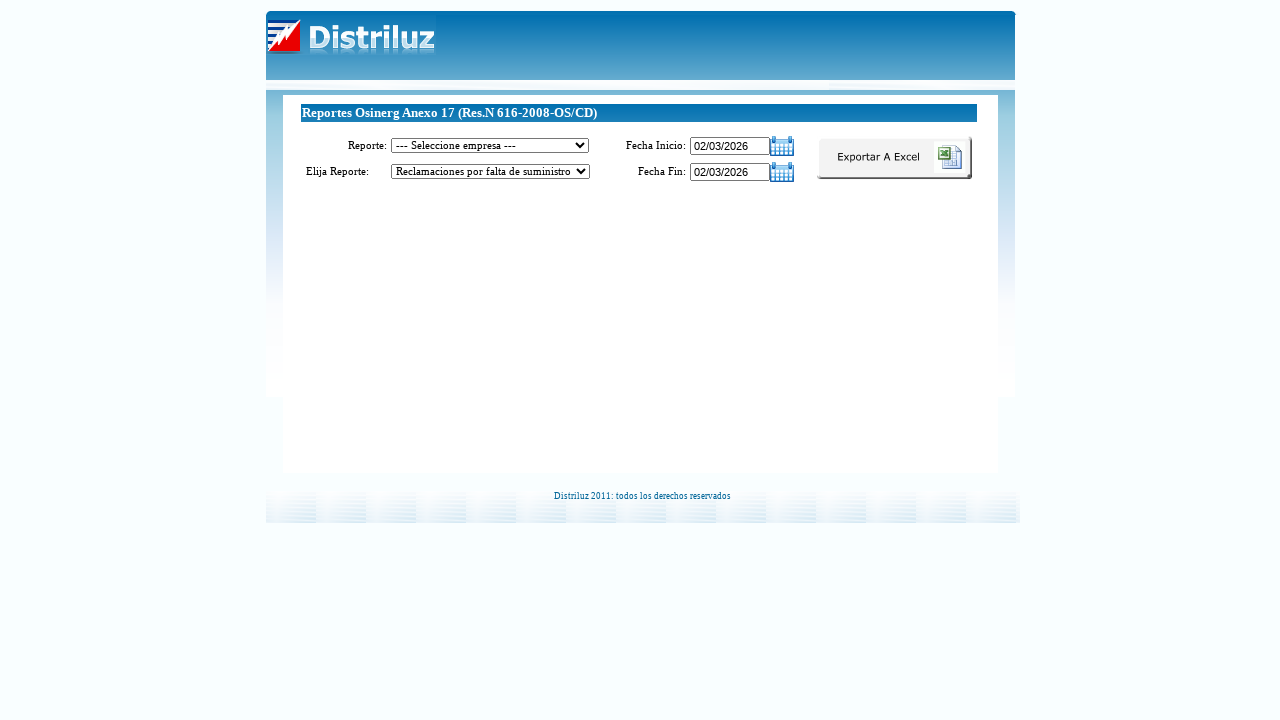

Selected company with value 1 (ELNO) on #cboEmpresa
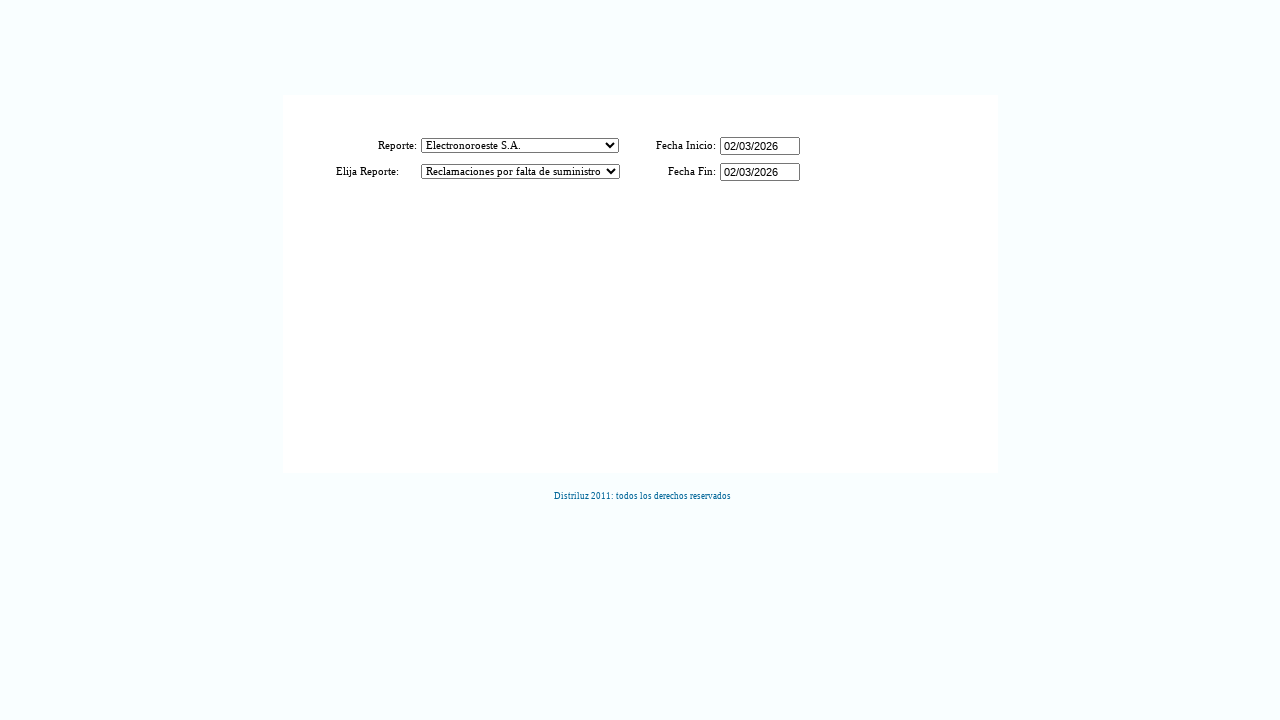

Waited 1 second for form to update after company selection
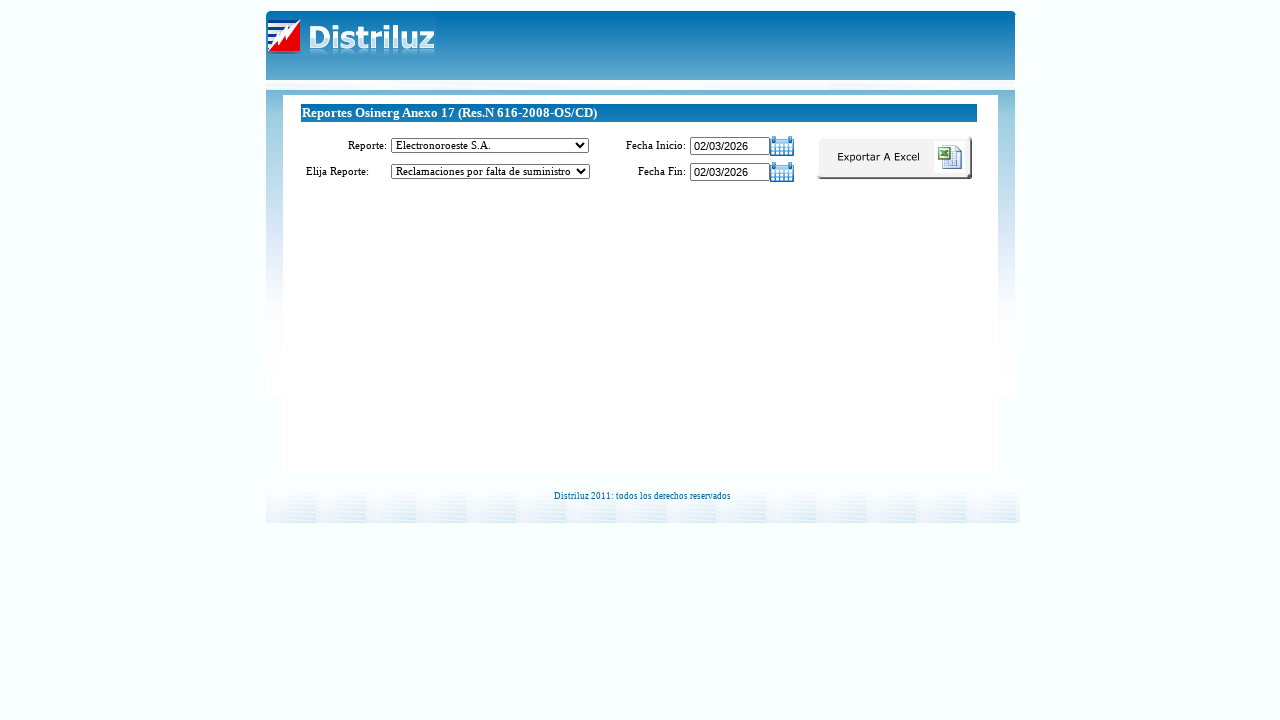

Calculated date range: 31/01/2026 to 02/03/2026
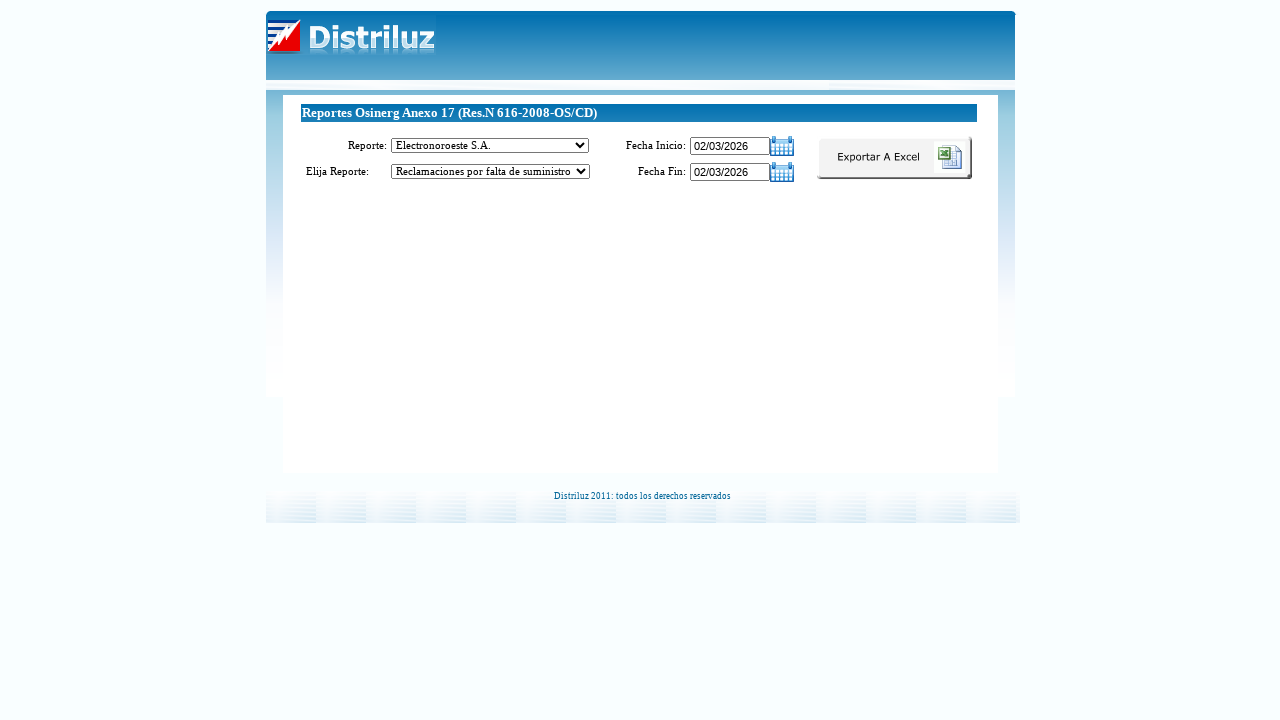

Set start date field to 31/01/2026
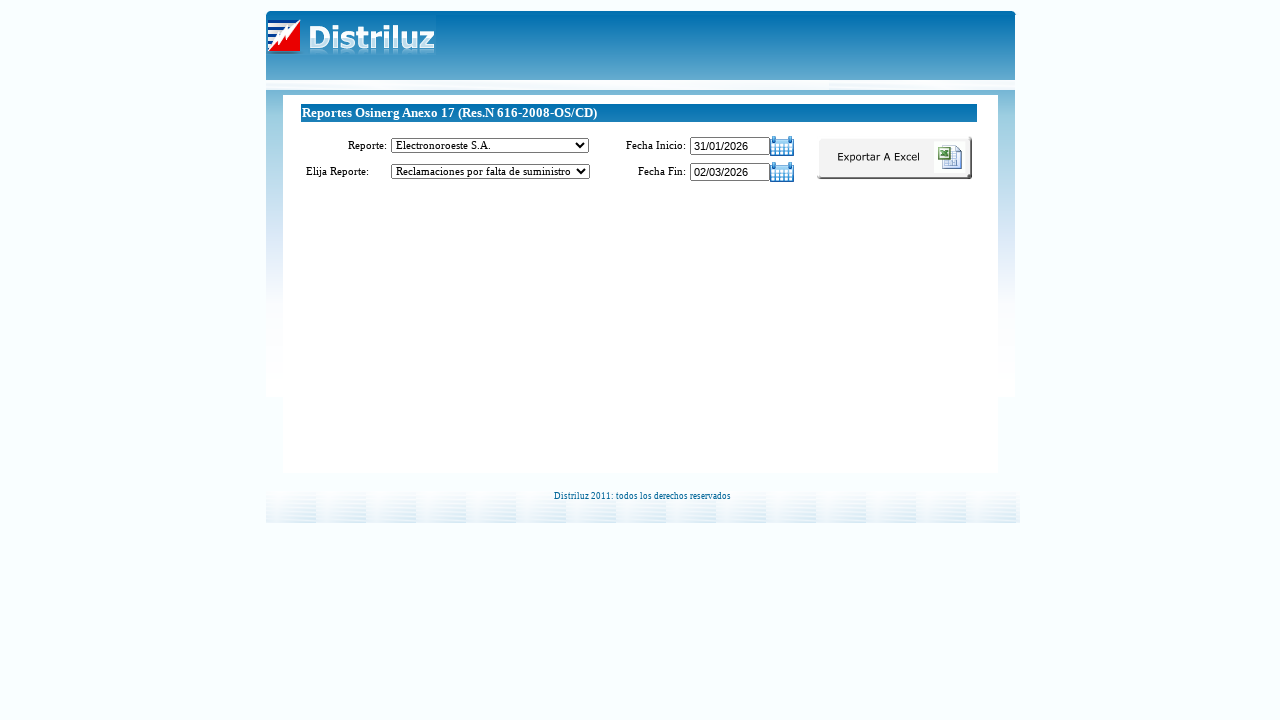

Set end date field to 02/03/2026
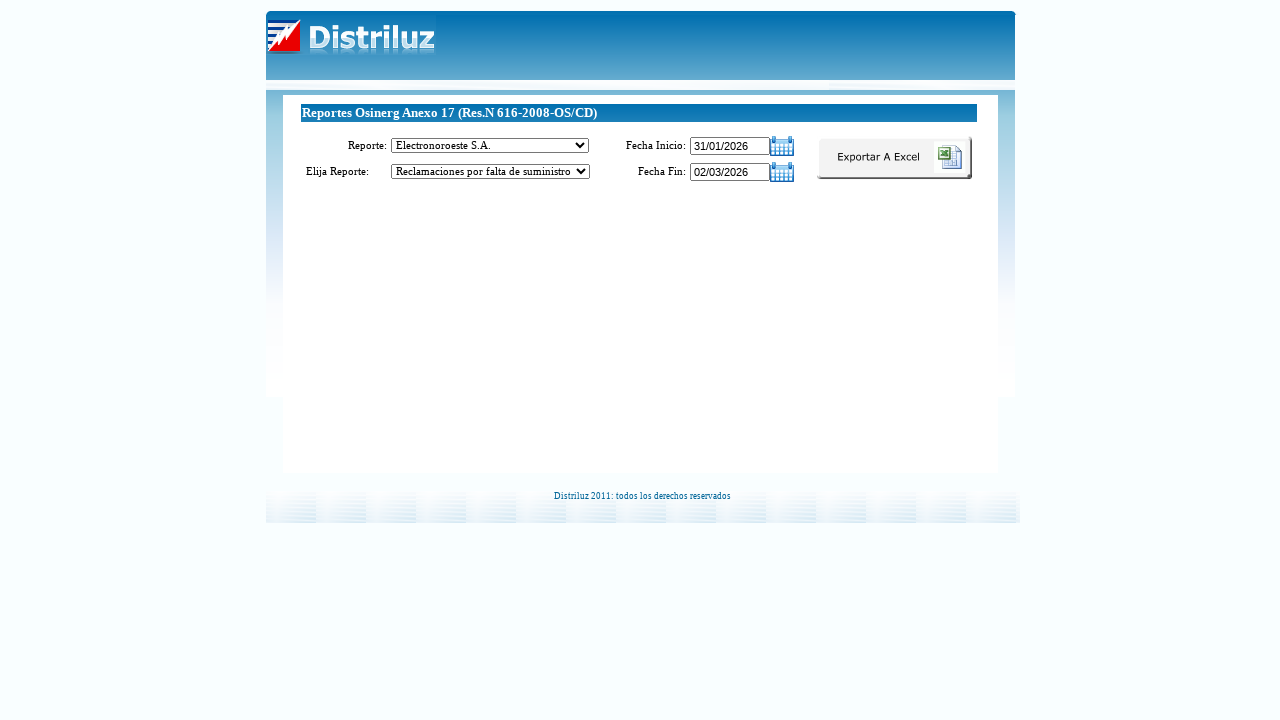

Clicked download/generate button to submit report form at (894, 158) on #ImageButton1
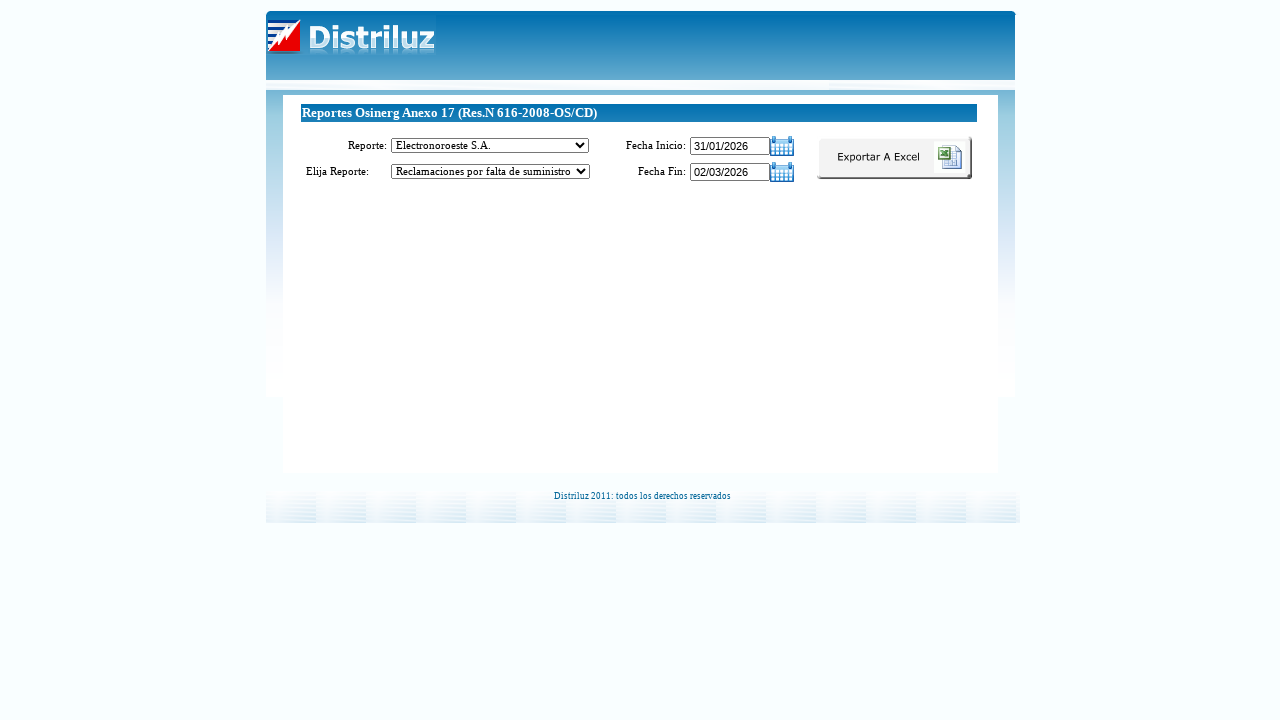

Waited 3 seconds for report generation to process
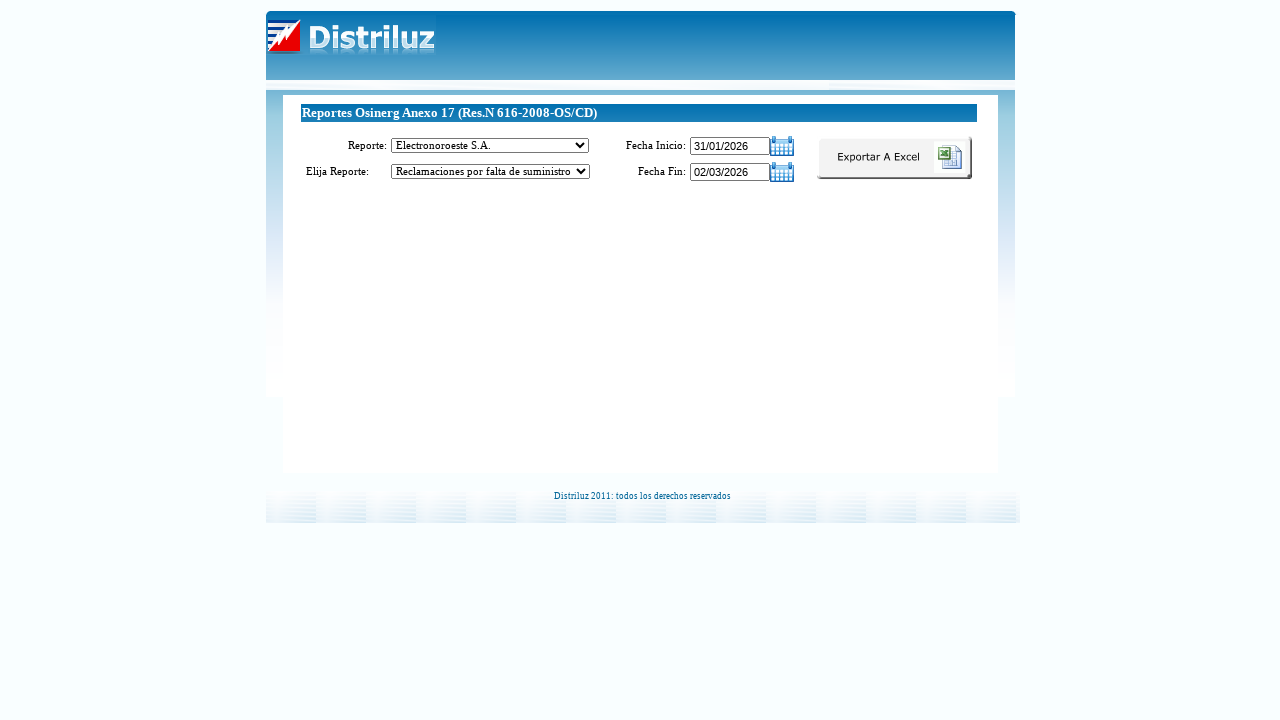

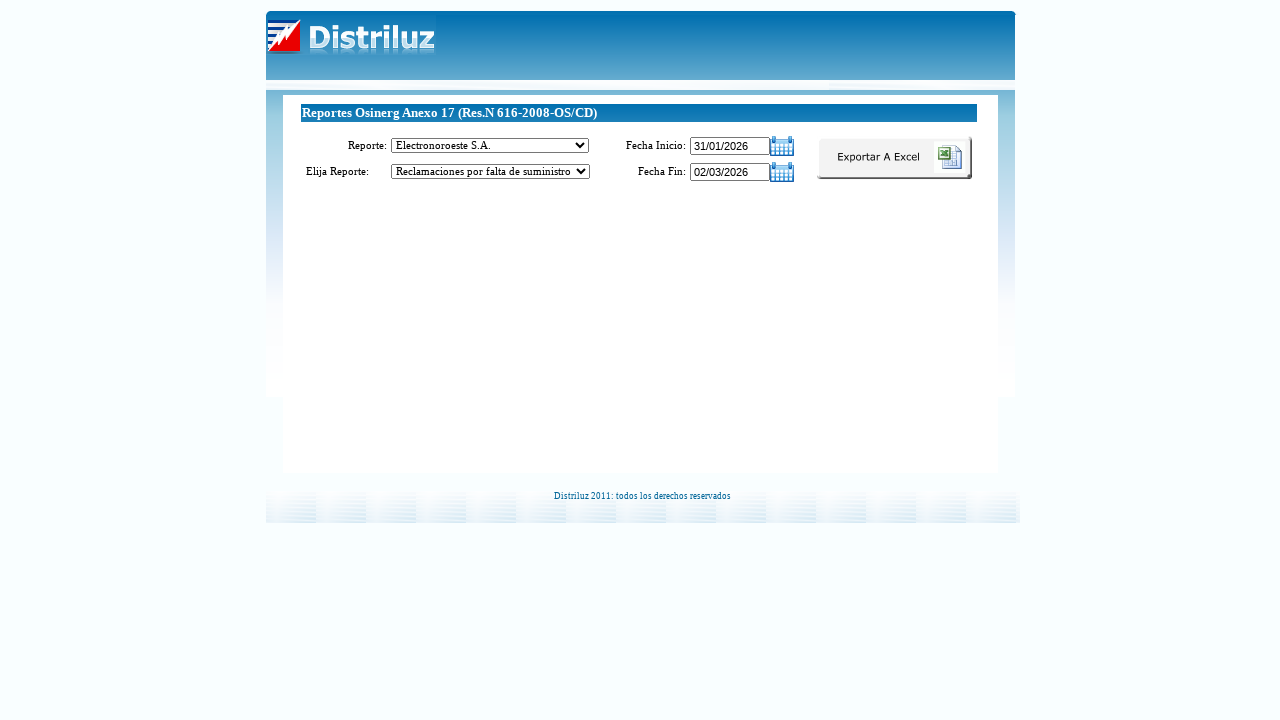